Tests JavaScript alert handling by triggering an alert and verifying the alert message is correctly displayed

Starting URL: http://the-internet.herokuapp.com/javascript_alerts

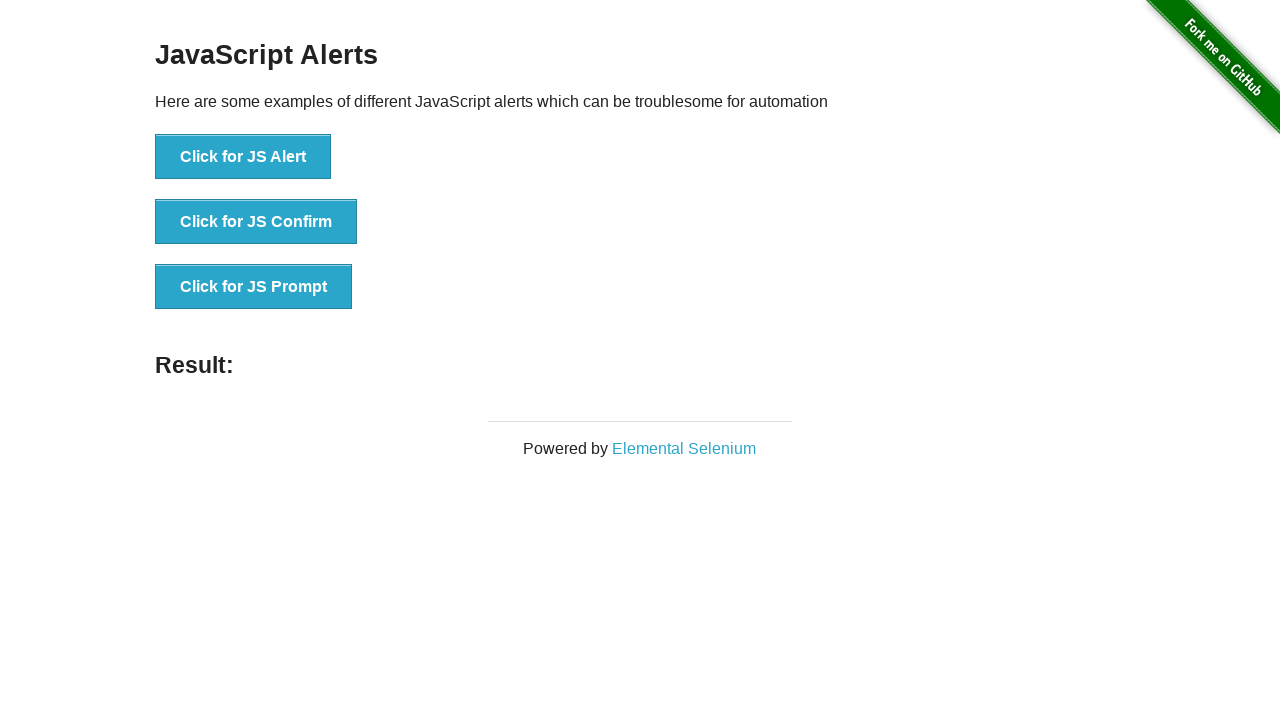

Set up dialog handler to capture and accept alerts
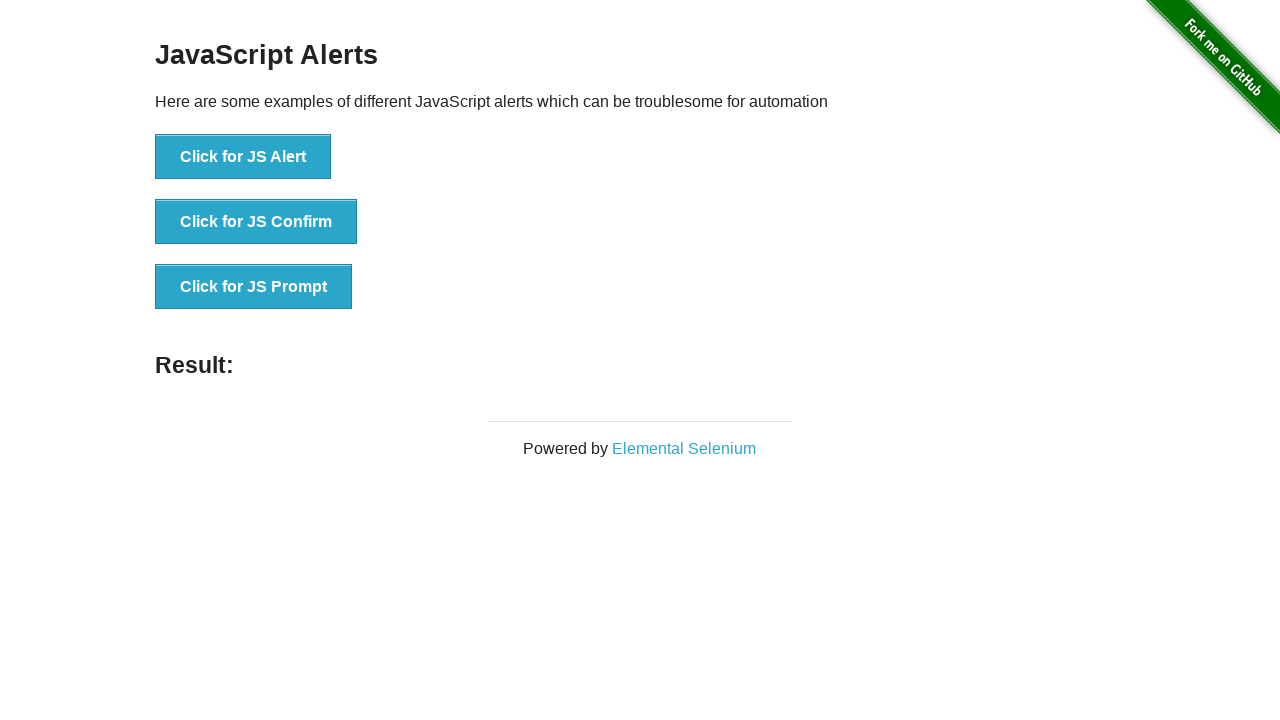

Clicked button to trigger JavaScript alert at (243, 157) on button[onclick='jsAlert()']
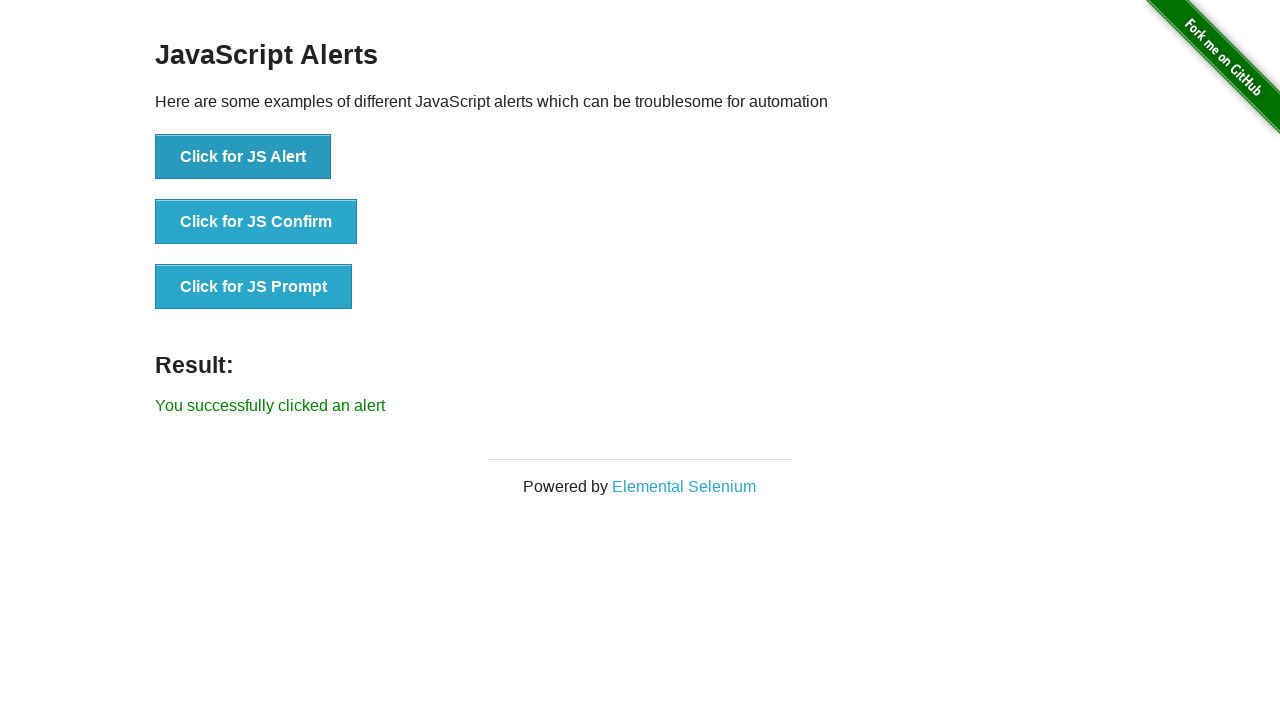

Waited 500ms for alert dialog to be processed
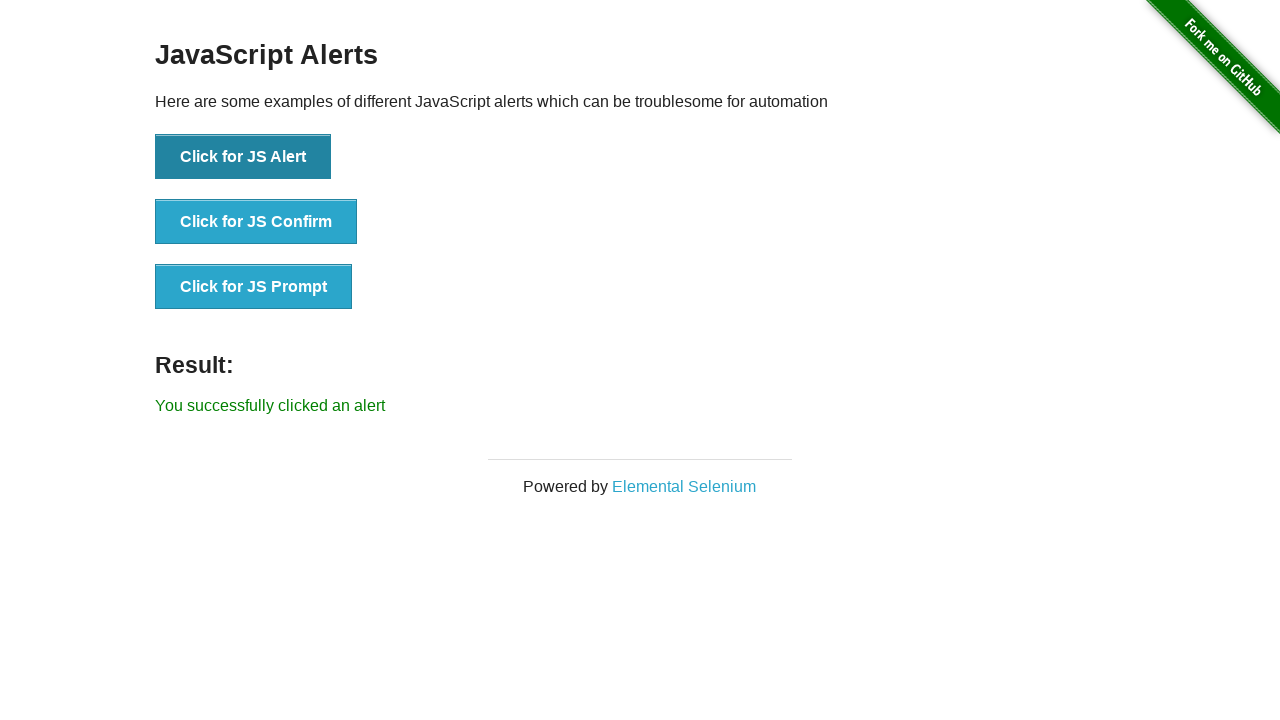

Verified alert message is 'I am a JS Alert'
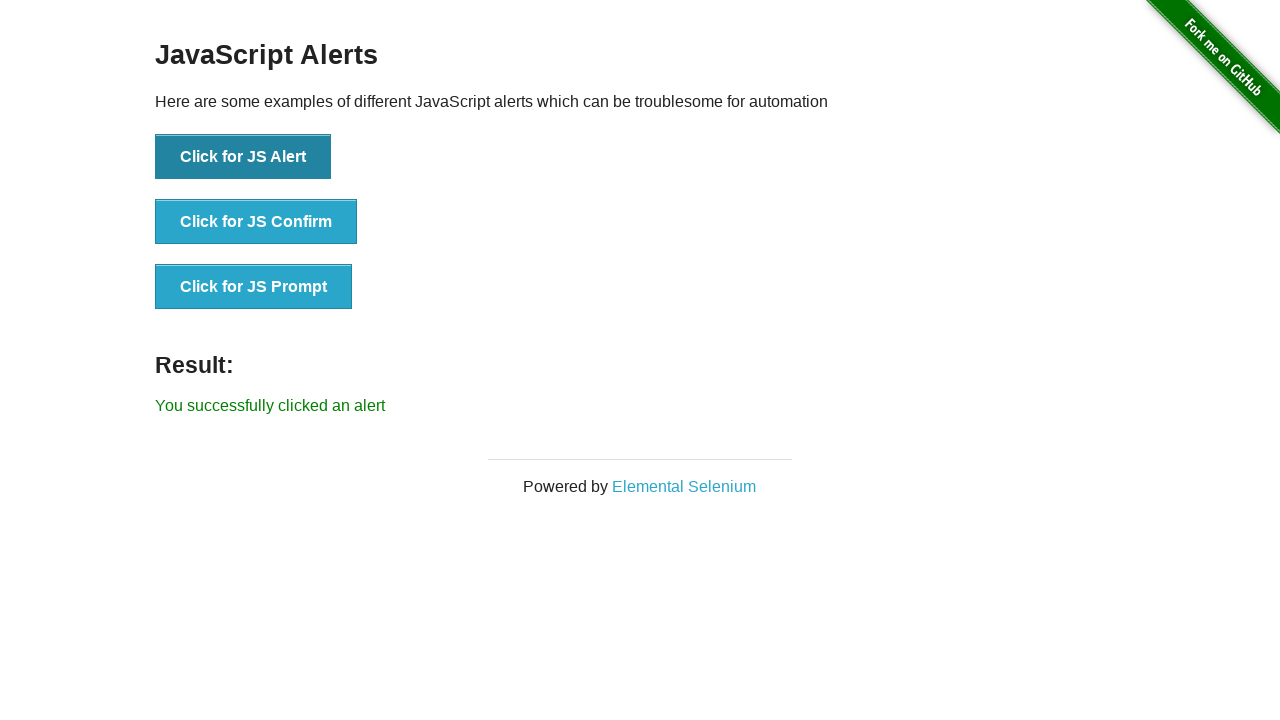

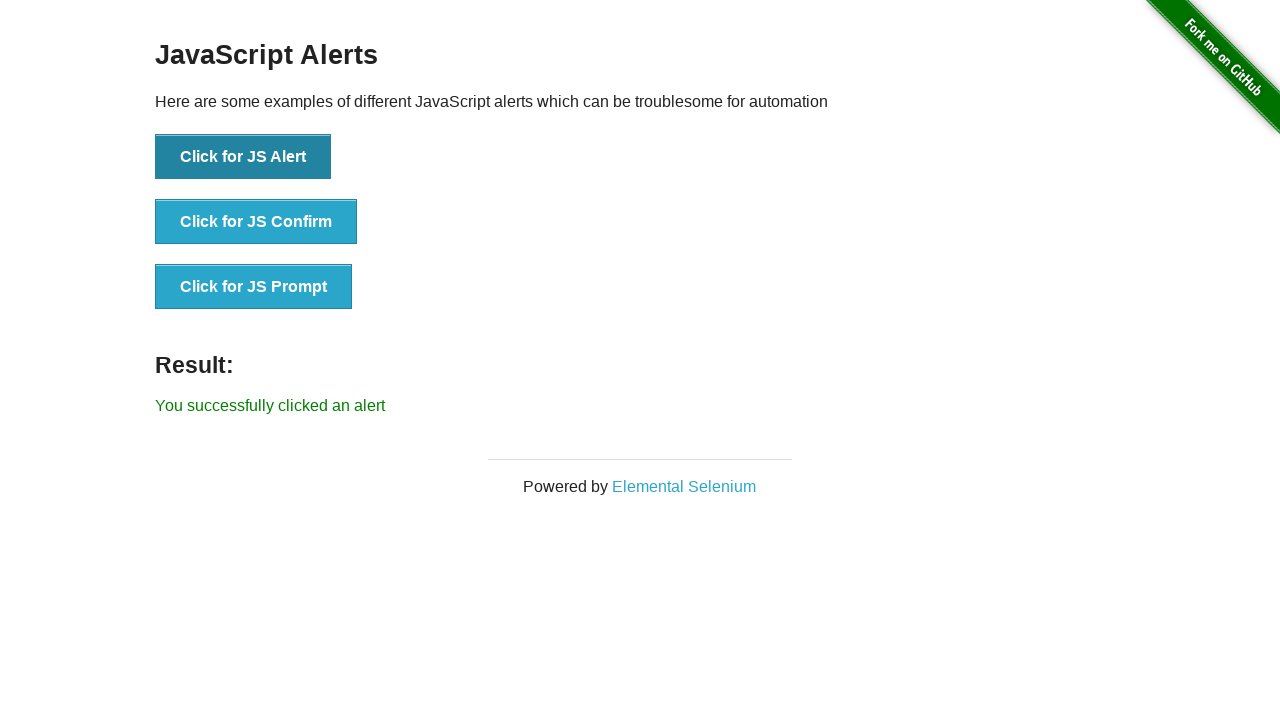